Tests dropdown menu functionality by clicking the dropdown button, selecting the "Autocomplete" option (first item), and verifying the page navigates correctly with the expected headline.

Starting URL: https://formy-project.herokuapp.com/dropdown

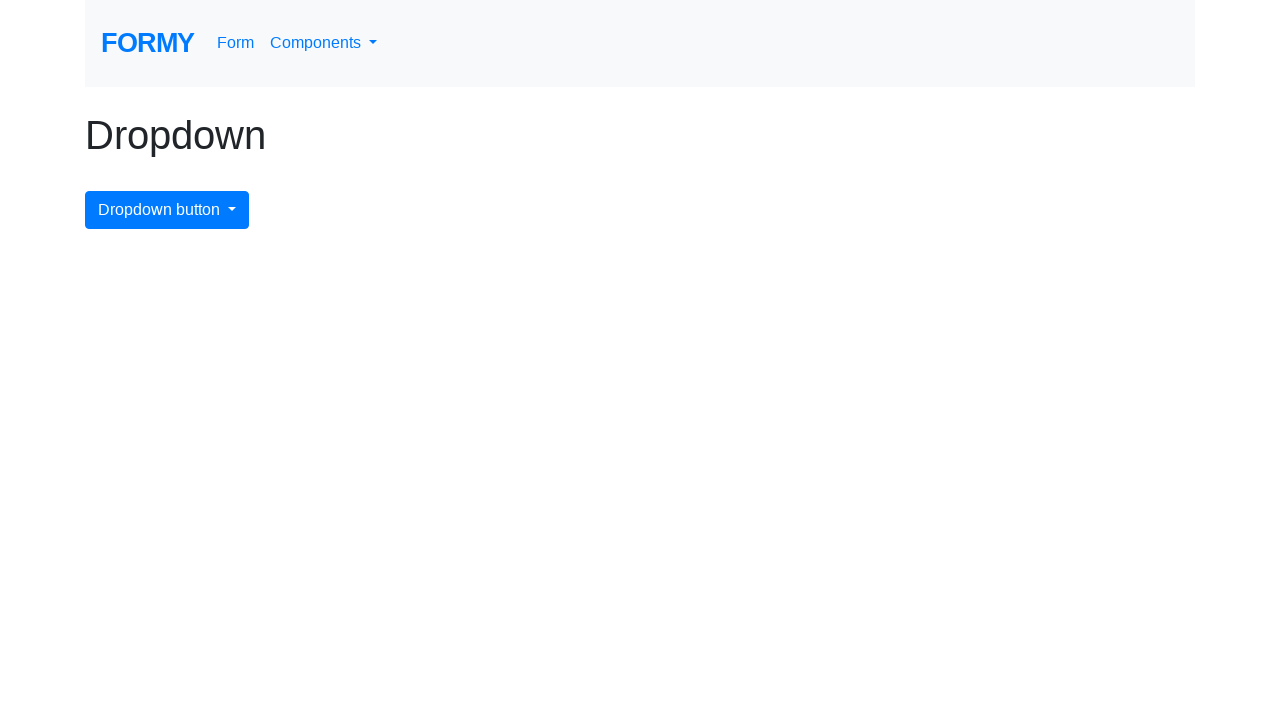

Clicked dropdown button to open menu at (167, 210) on #dropdownMenuButton
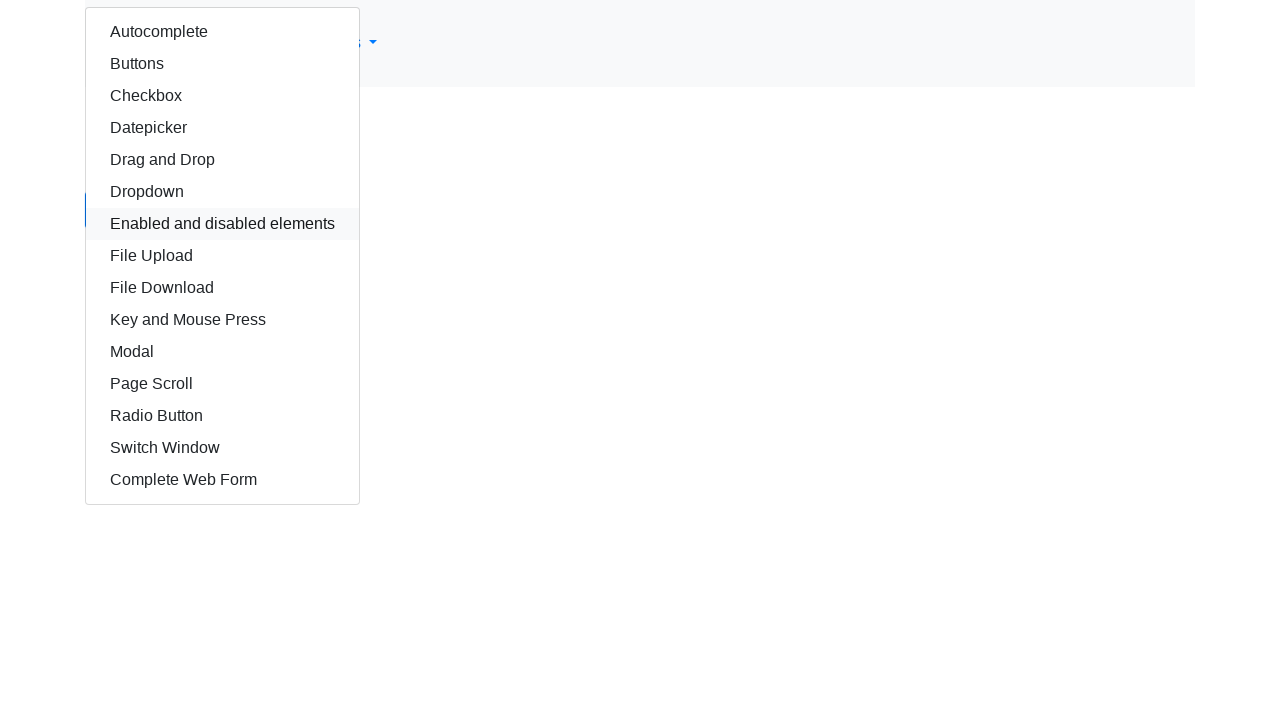

Dropdown menu became visible
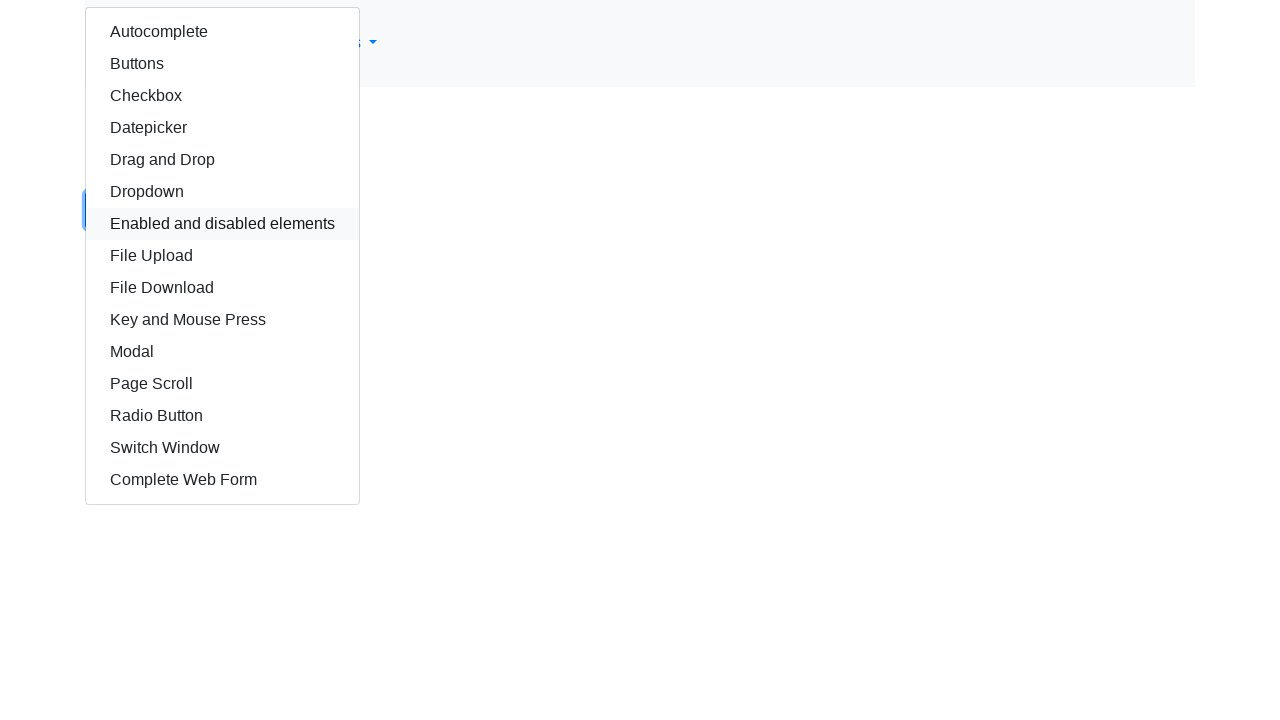

Clicked 'Autocomplete' option (first item in dropdown) at (222, 32) on xpath=//div[@class='dropdown-menu show']/a[1]
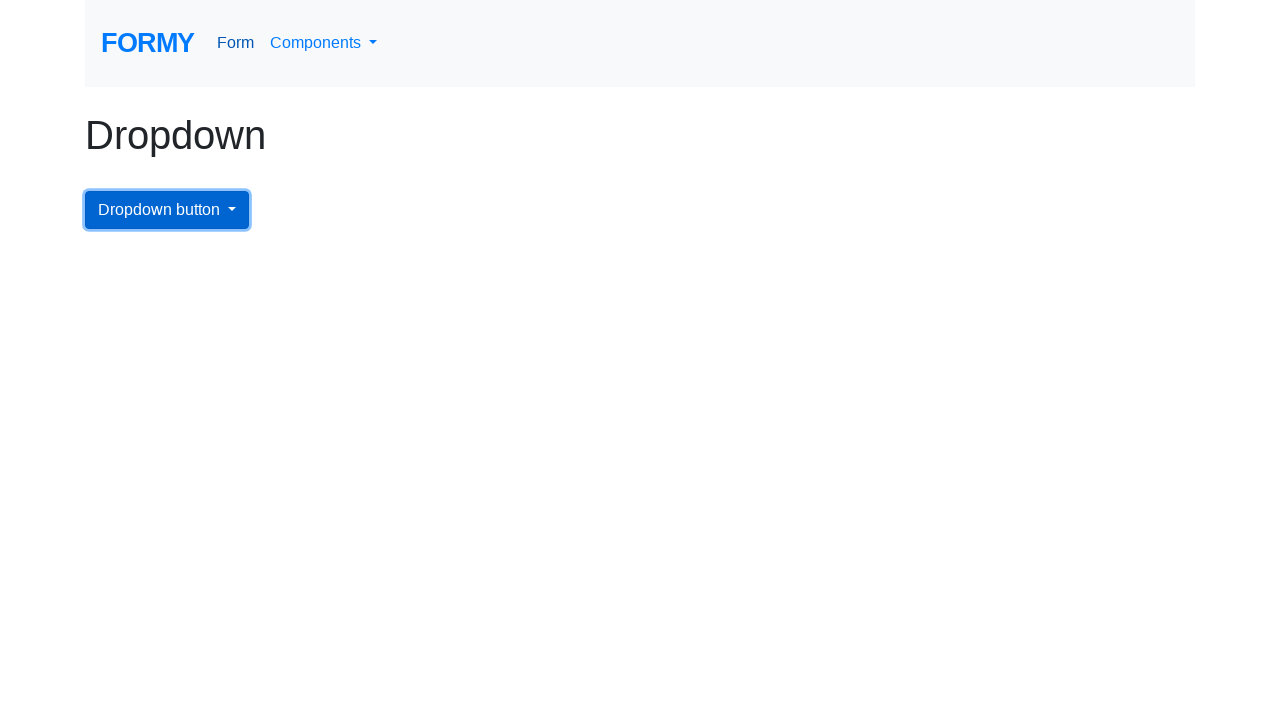

Page navigated and headline loaded
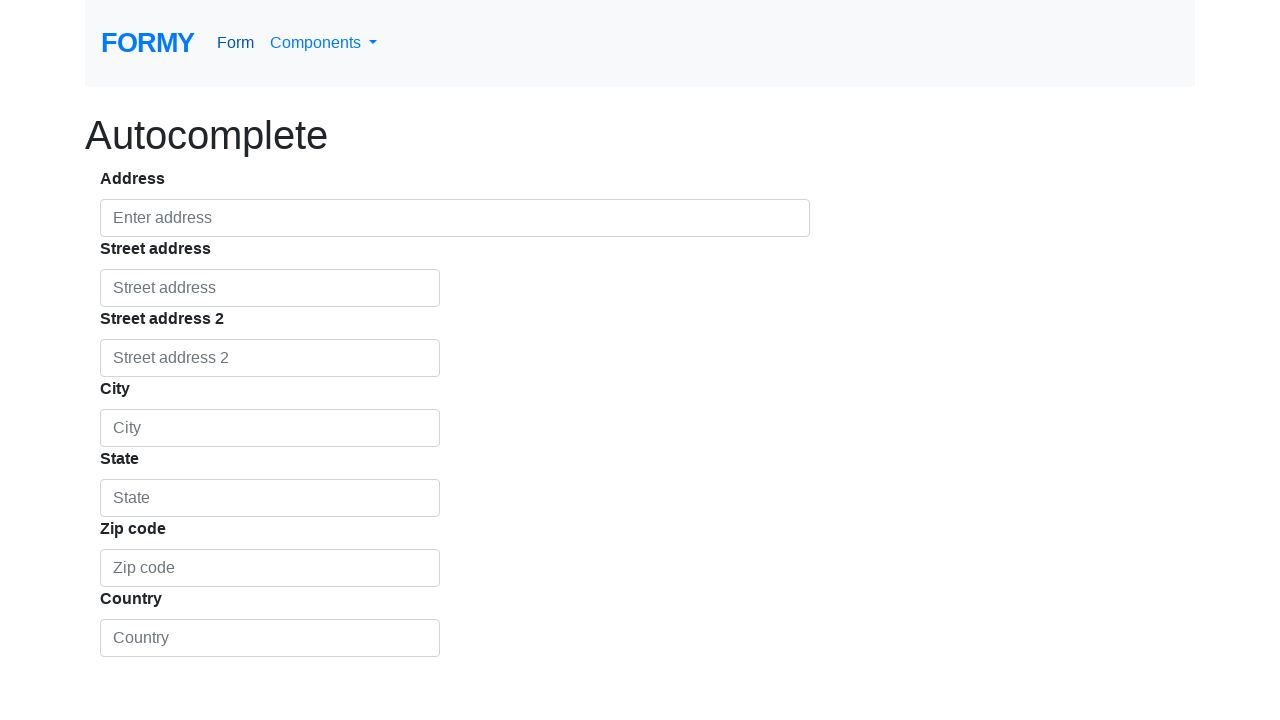

Retrieved headline text content
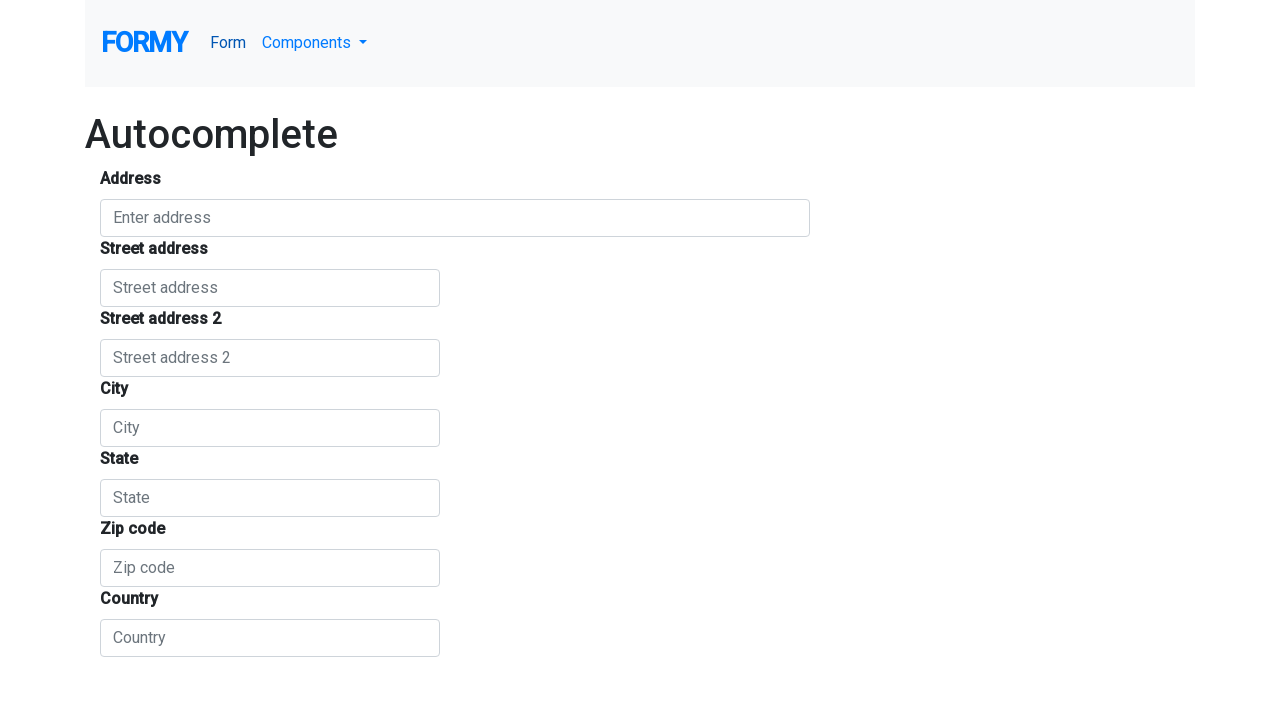

Verified headline is 'Autocomplete'
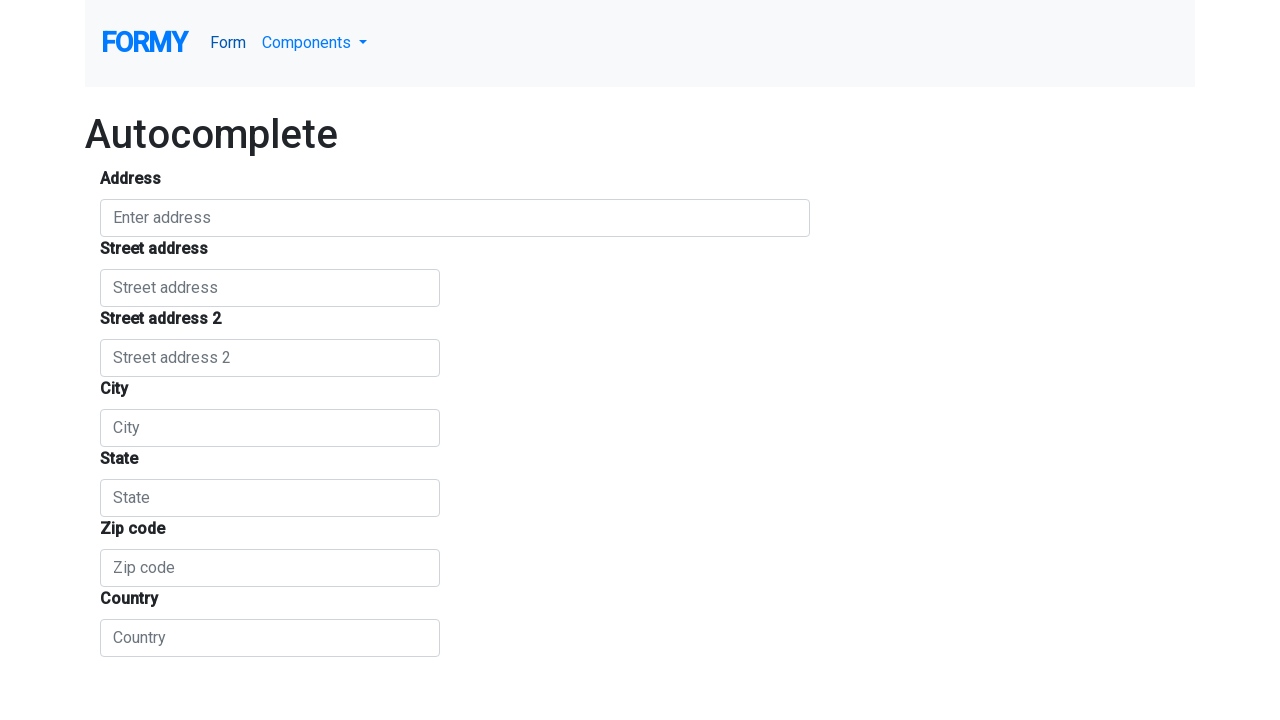

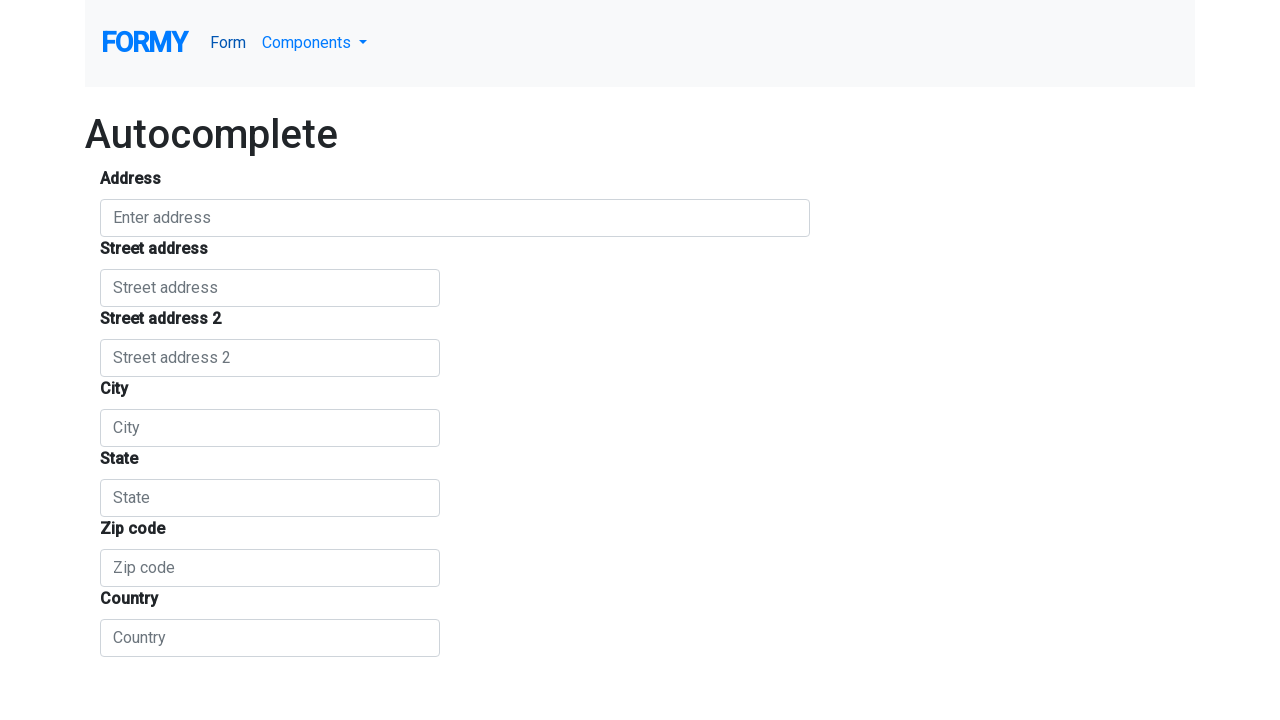